Tests link navigation by clicking a link with calculated text, then fills out a form with personal information (first name, last name, city, country) and submits it.

Starting URL: http://suninjuly.github.io/find_link_text

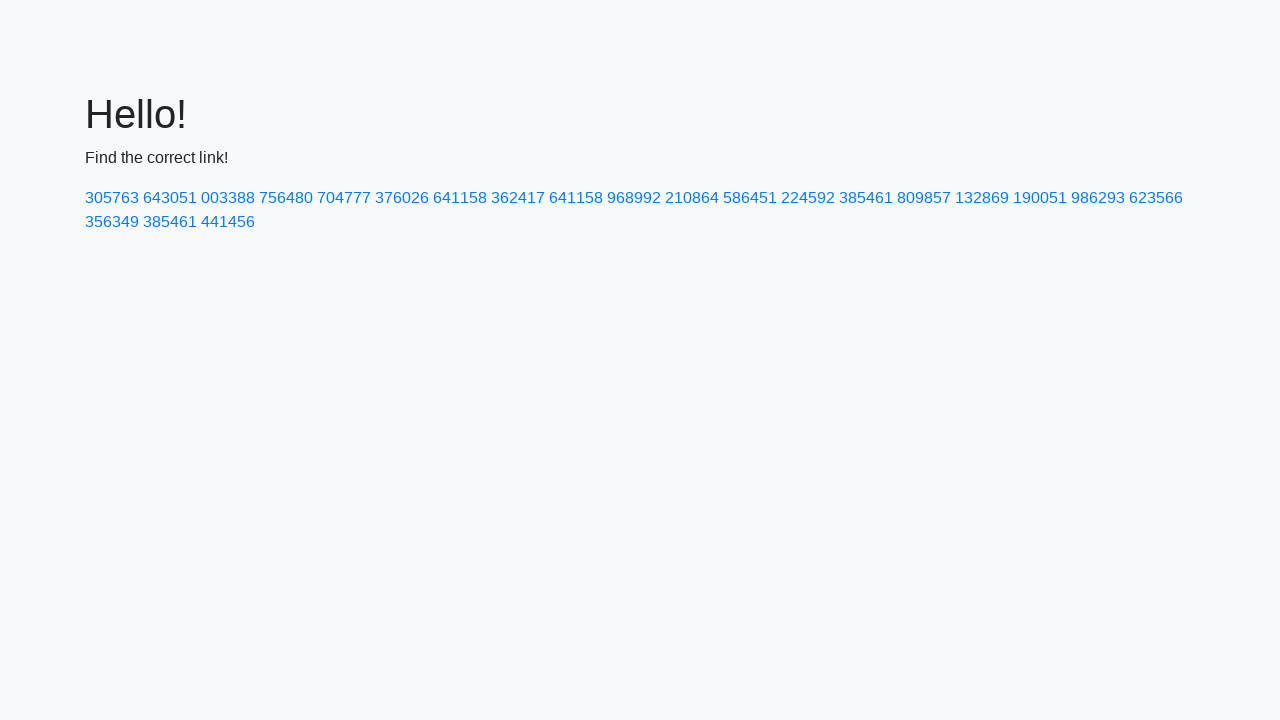

Clicked link with calculated text '224592' at (808, 198) on text=224592
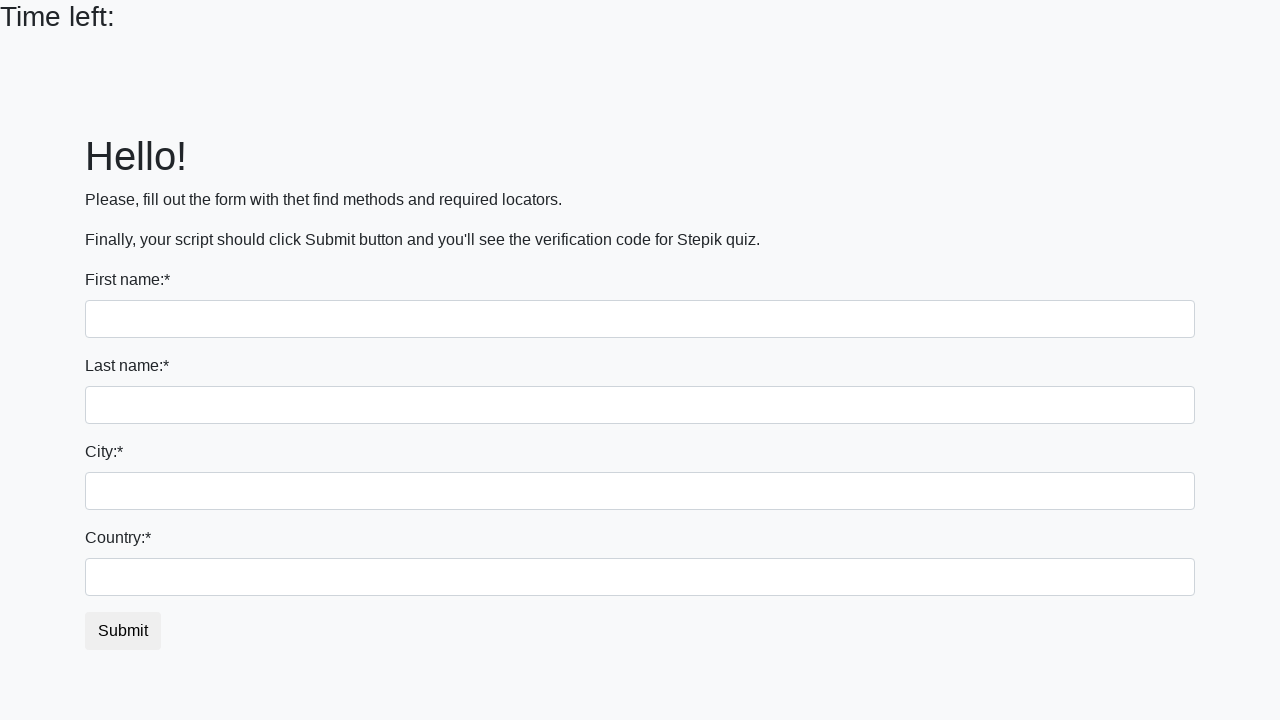

Filled first name input with 'Ivan' on input:first-of-type
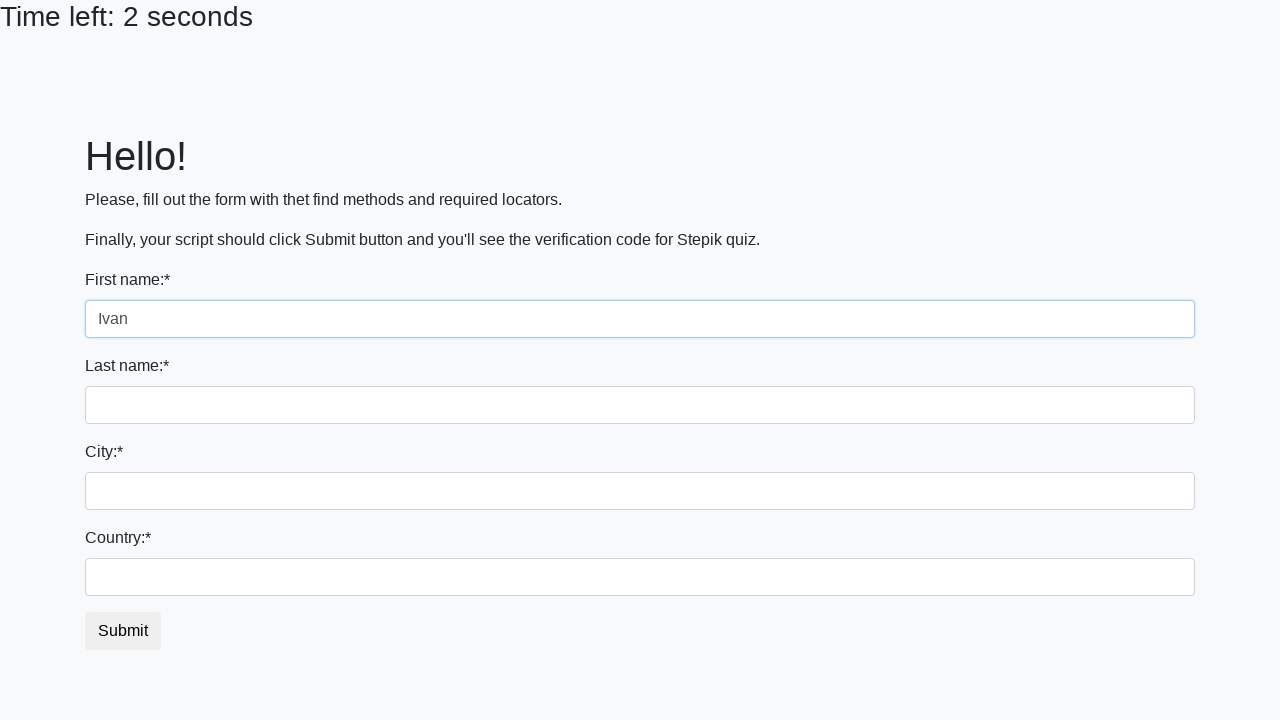

Filled last name input with 'Petrov' on input[name='last_name']
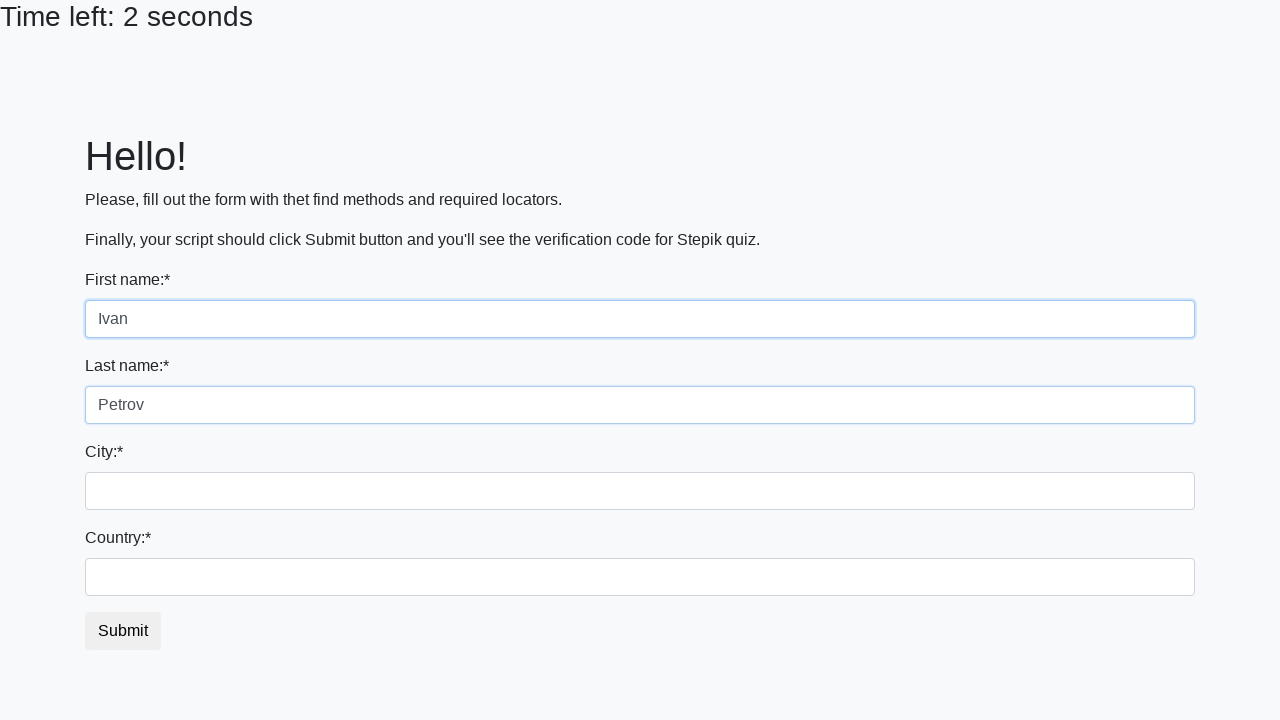

Filled city input with 'Smolensk' on .city
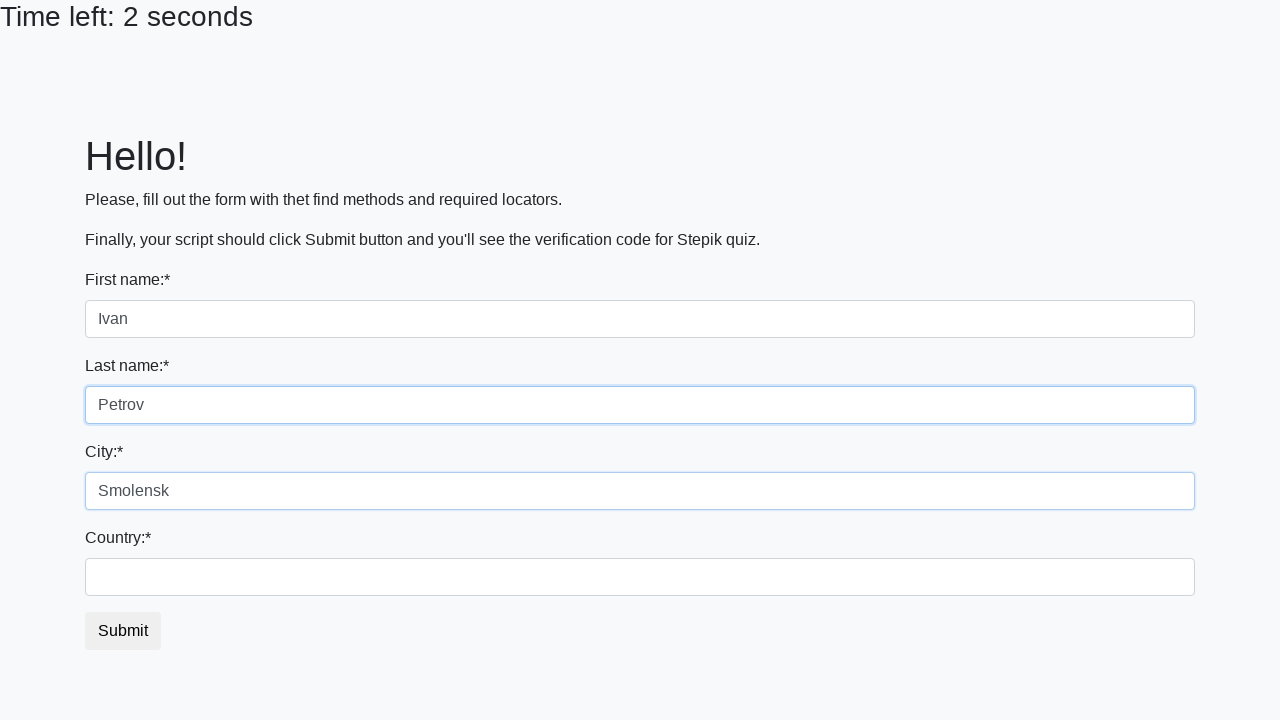

Filled country input with 'Russia' on #country
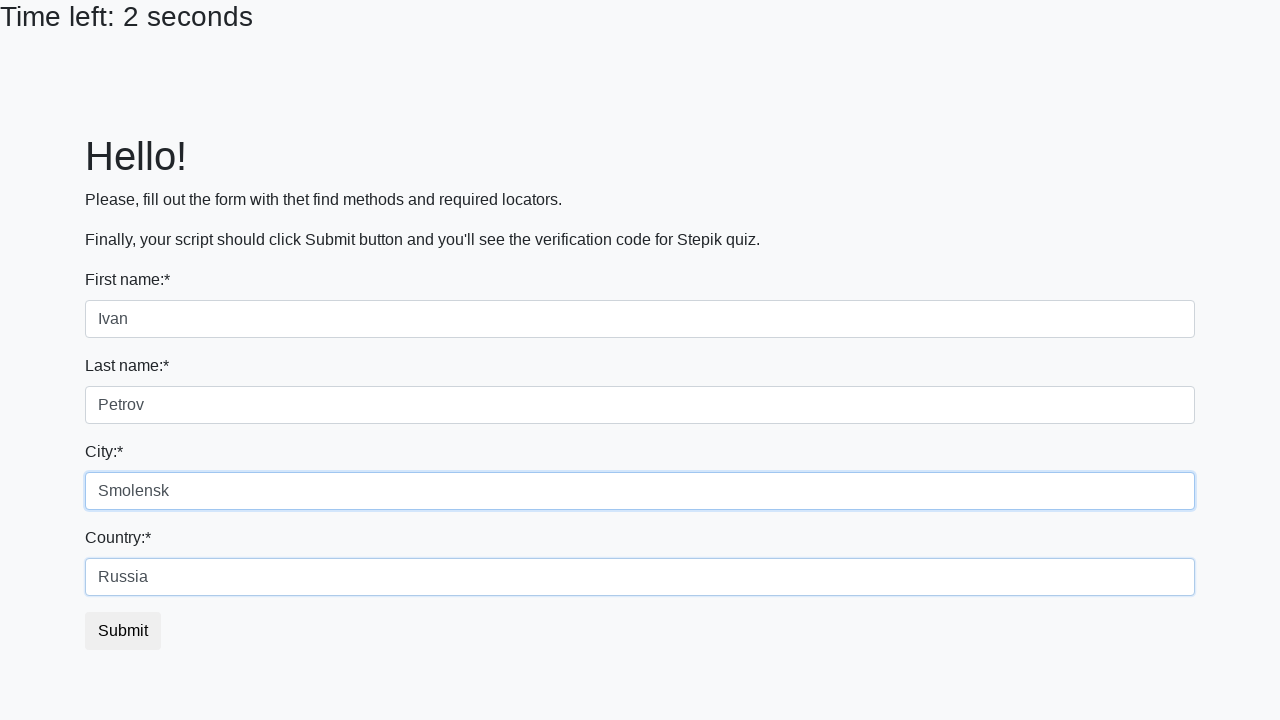

Clicked submit button to complete form at (123, 631) on button.btn
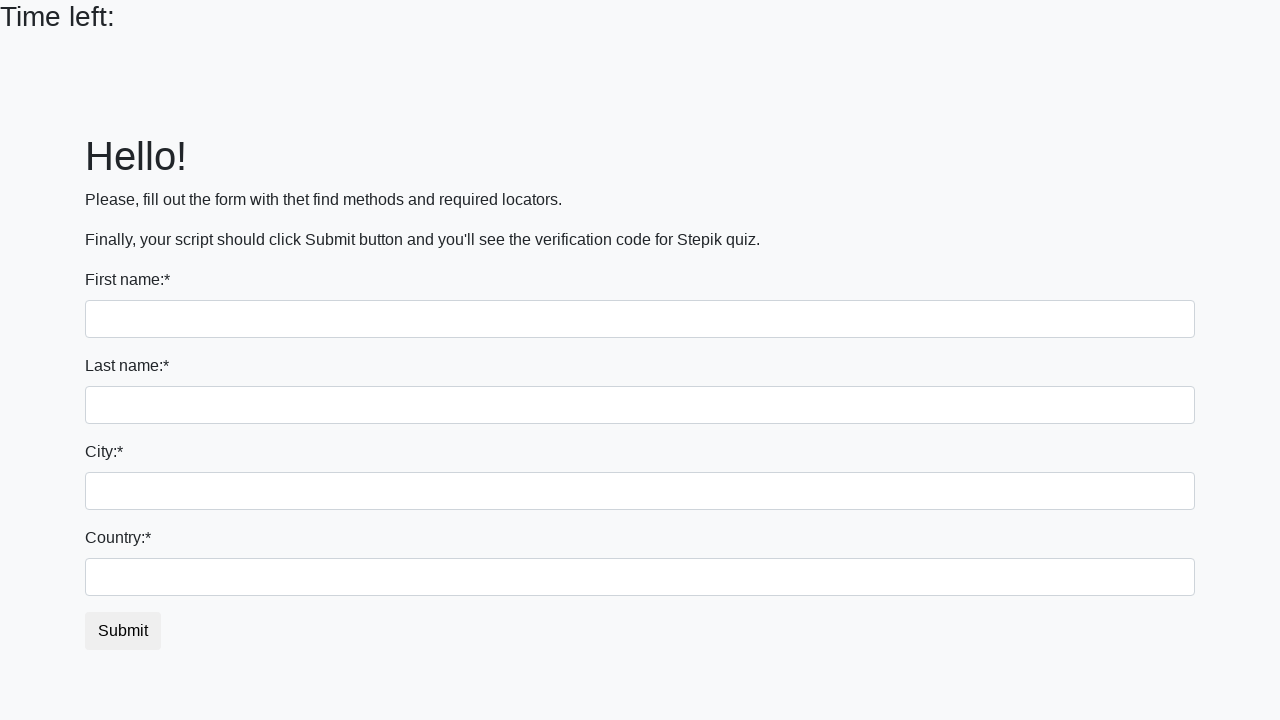

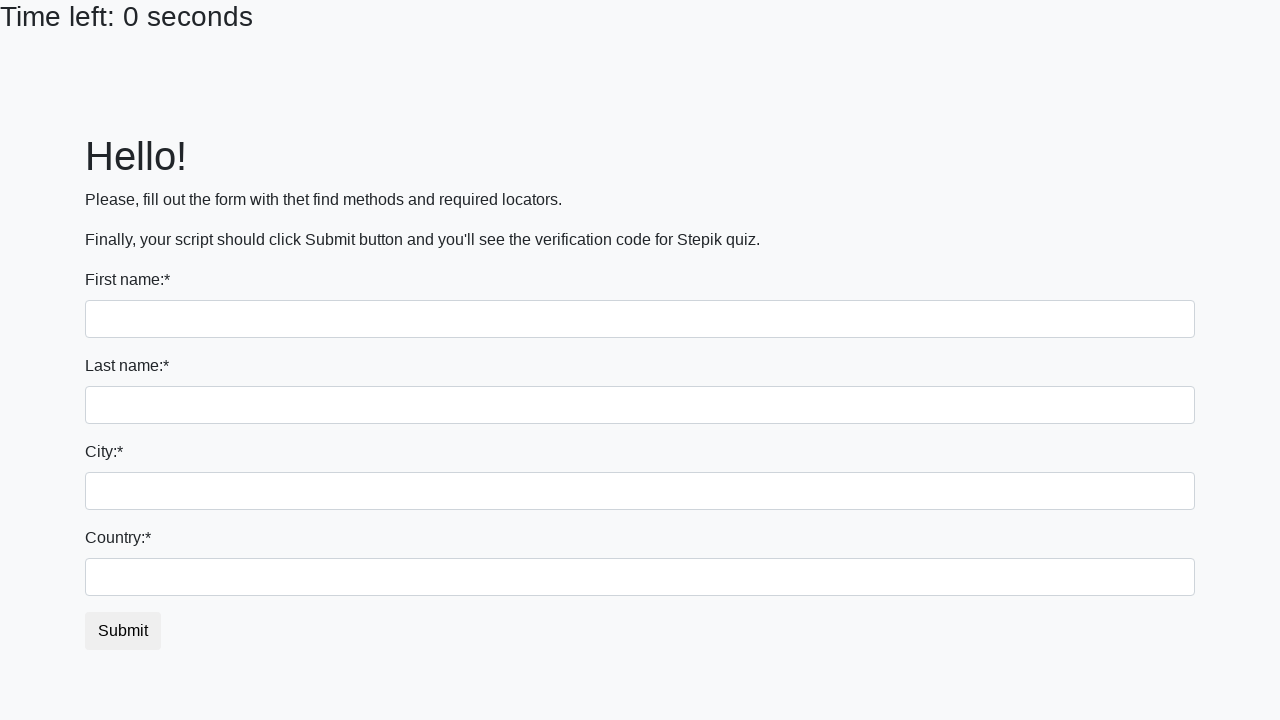